Clicks a prompt button and enters text into the prompt dialog

Starting URL: http://omayo.blogspot.com/

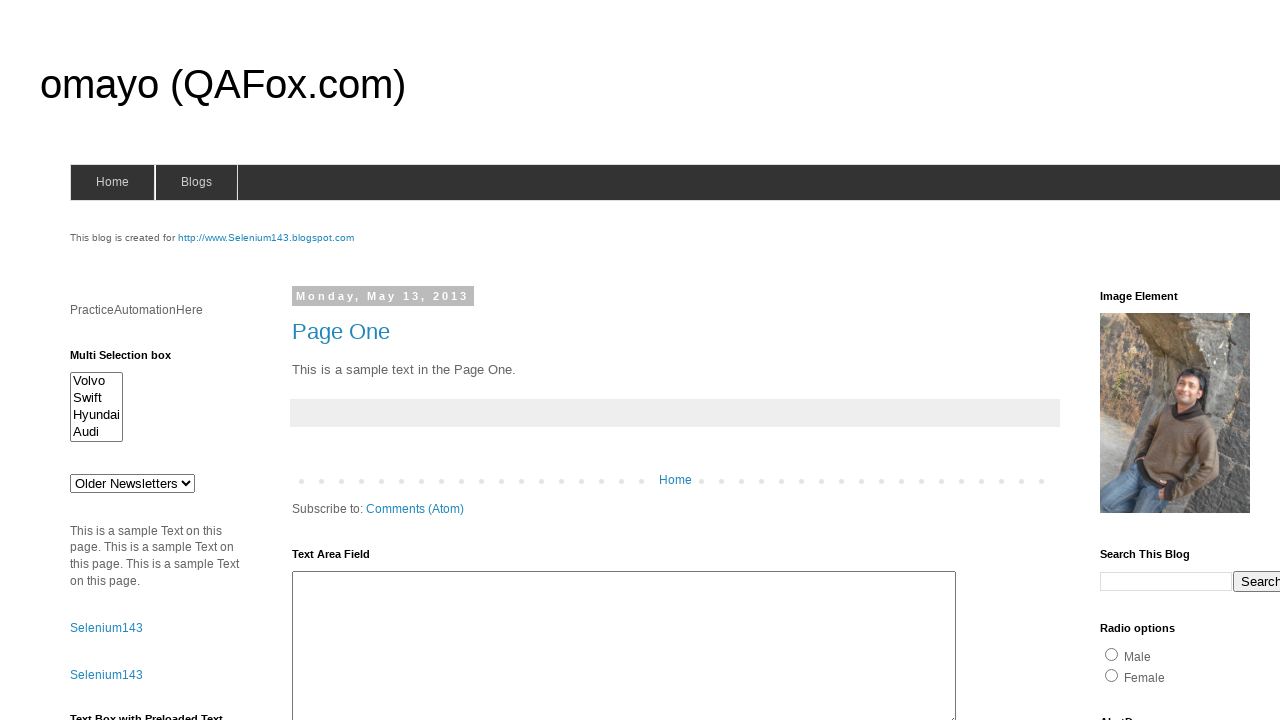

Set up dialog handler to accept prompt with text 'Aurm'
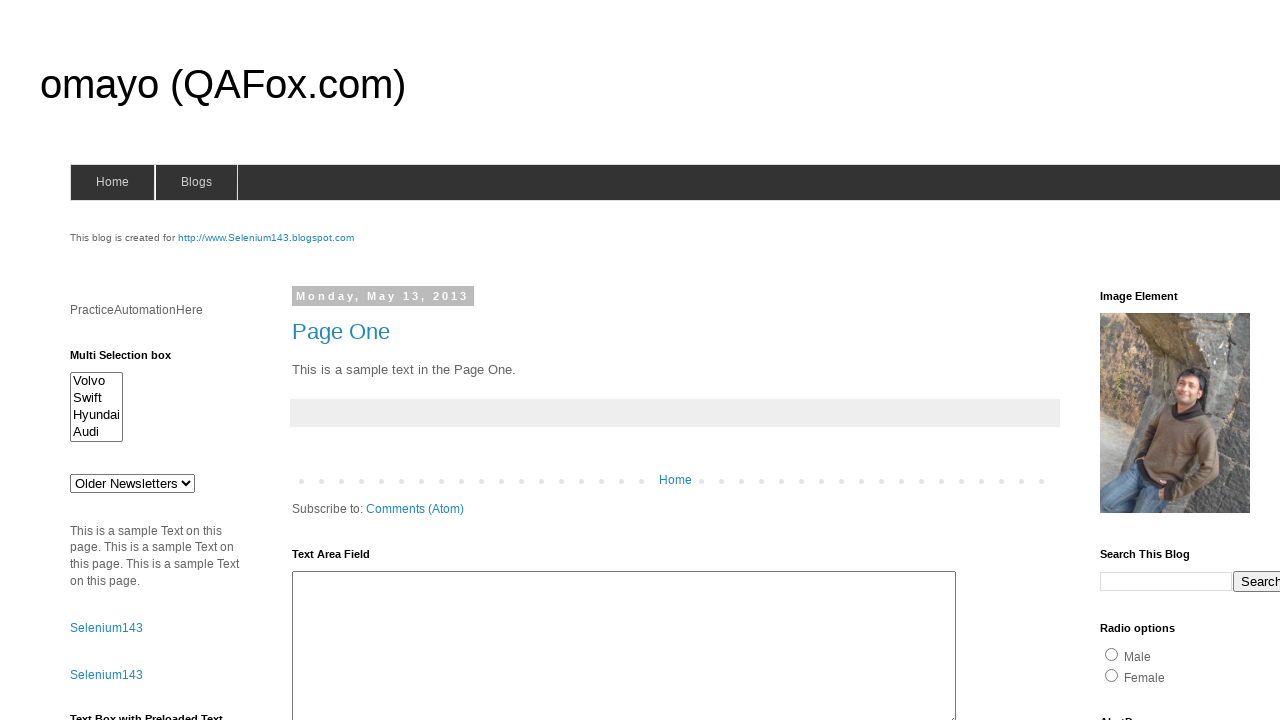

Clicked prompt button at (1140, 361) on #prompt
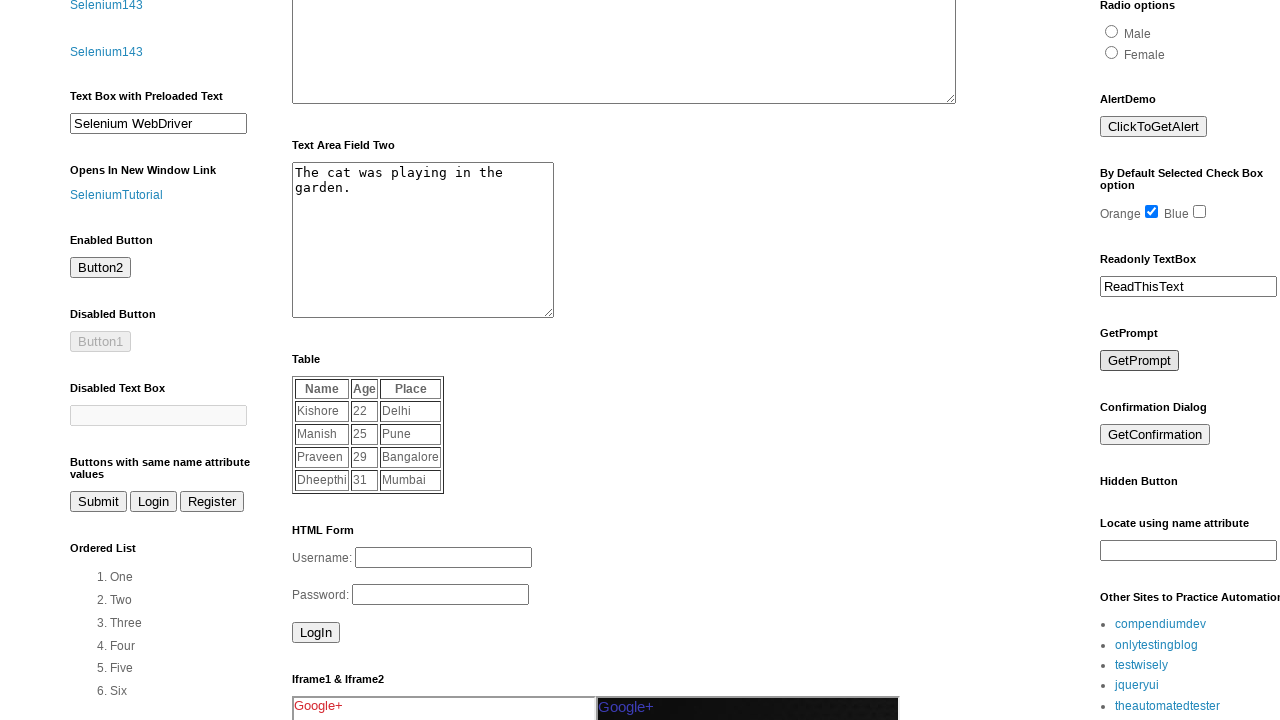

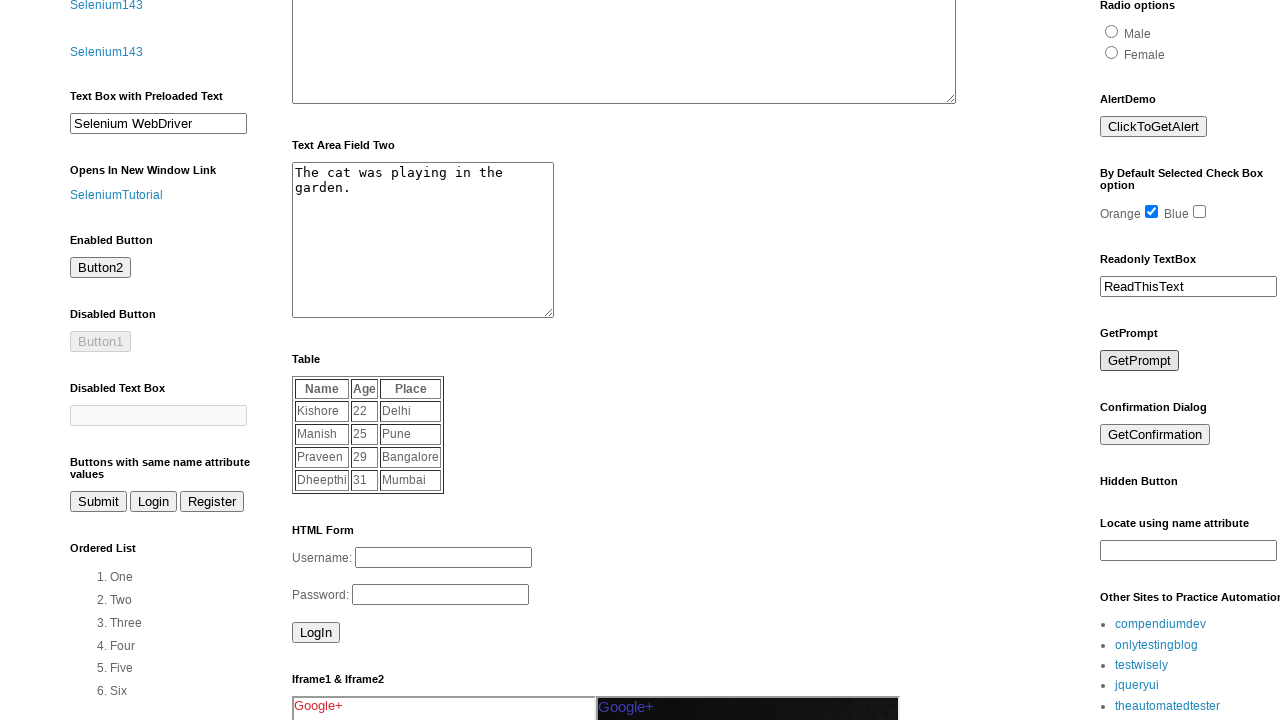